Tests new tab handling by clicking a button that opens a new tab, switching to it, verifying content, and switching back

Starting URL: https://demoqa.com/browser-windows

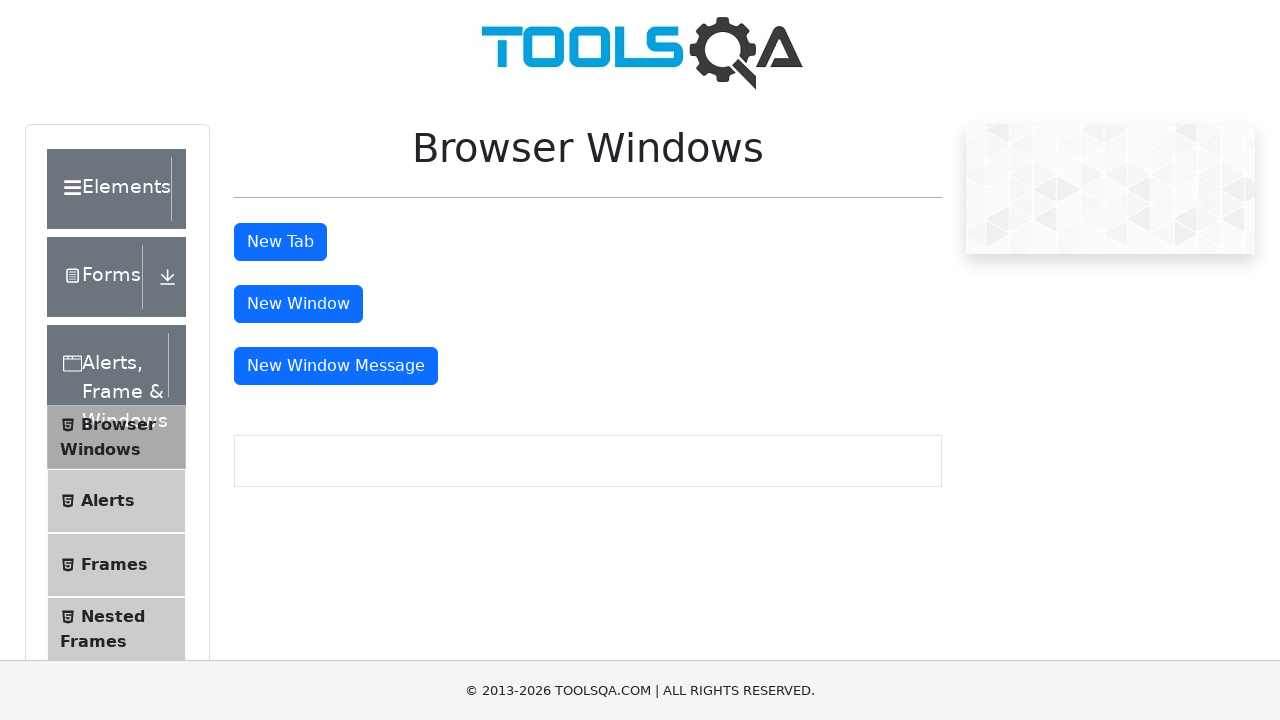

Clicked tab button to open new tab at (280, 242) on #tabButton
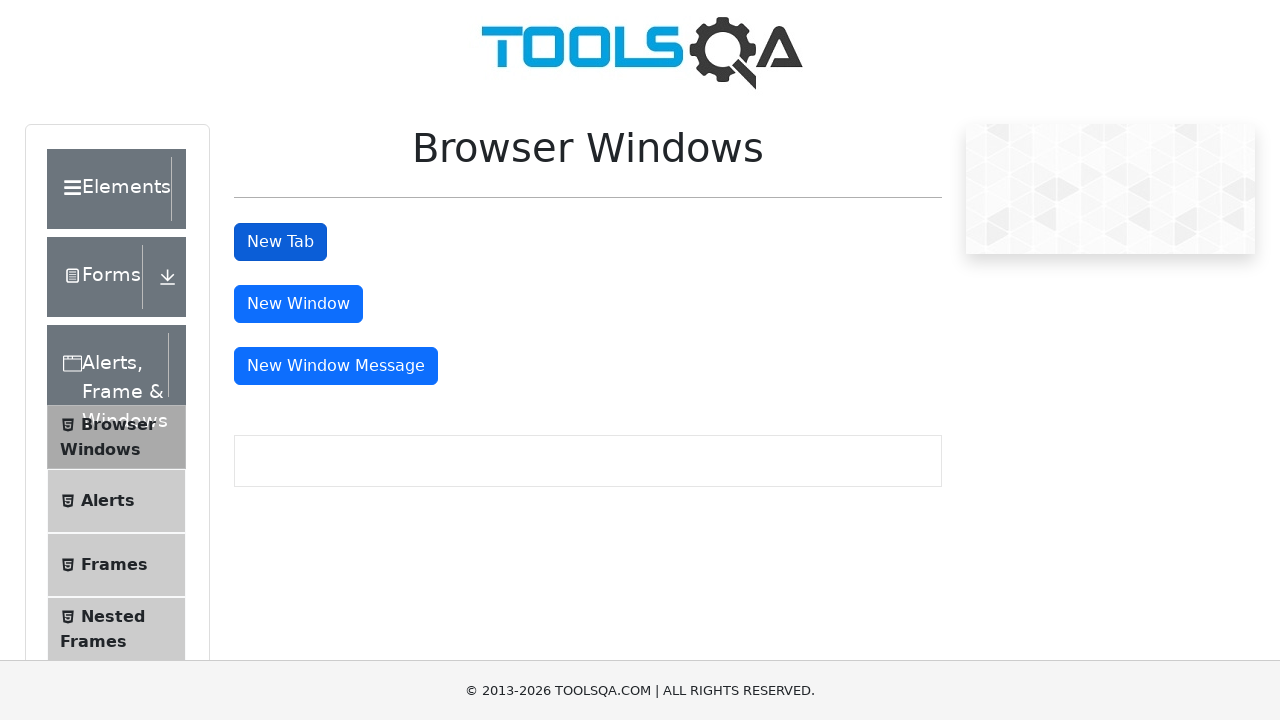

New tab opened and captured
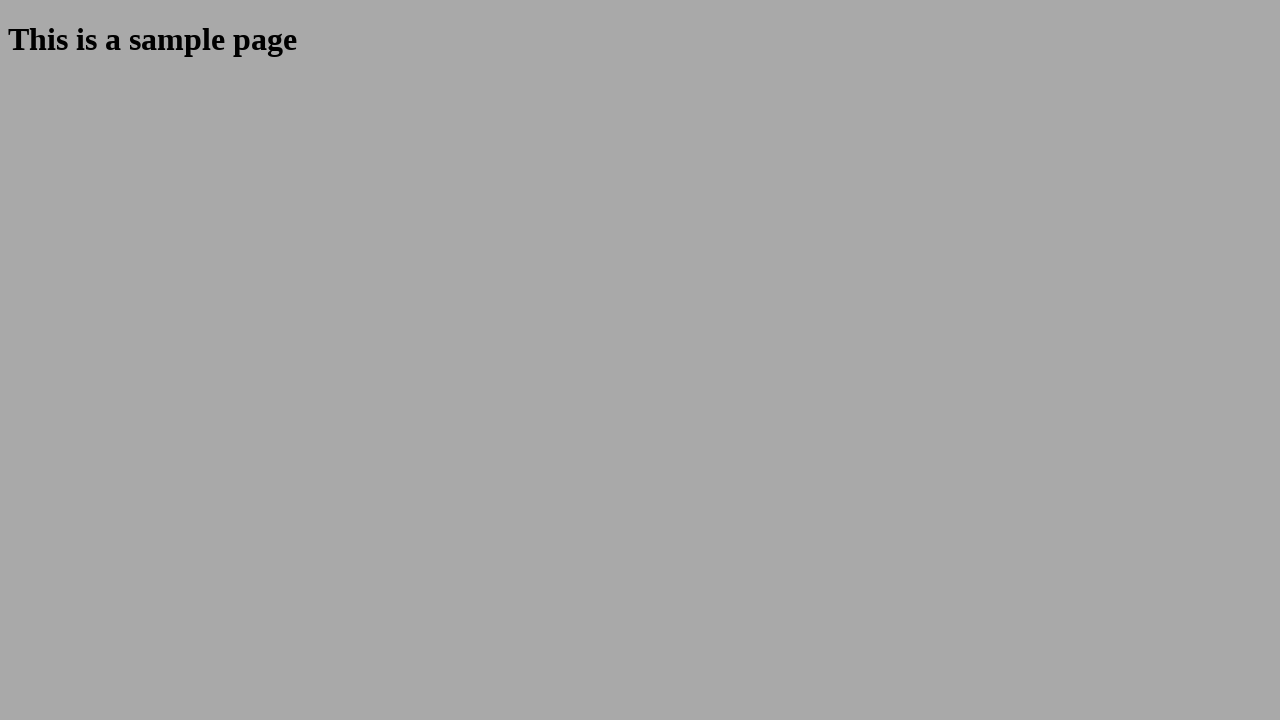

Waited for new tab page to load
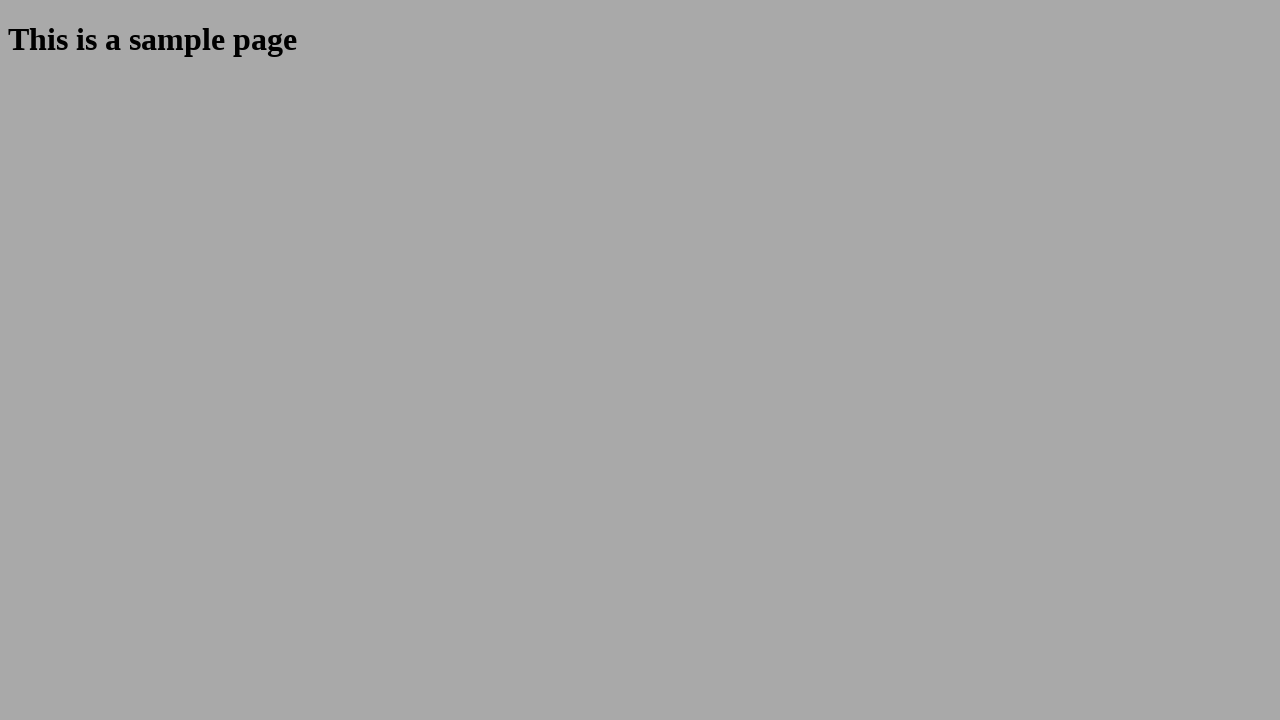

Retrieved text content from sample heading element
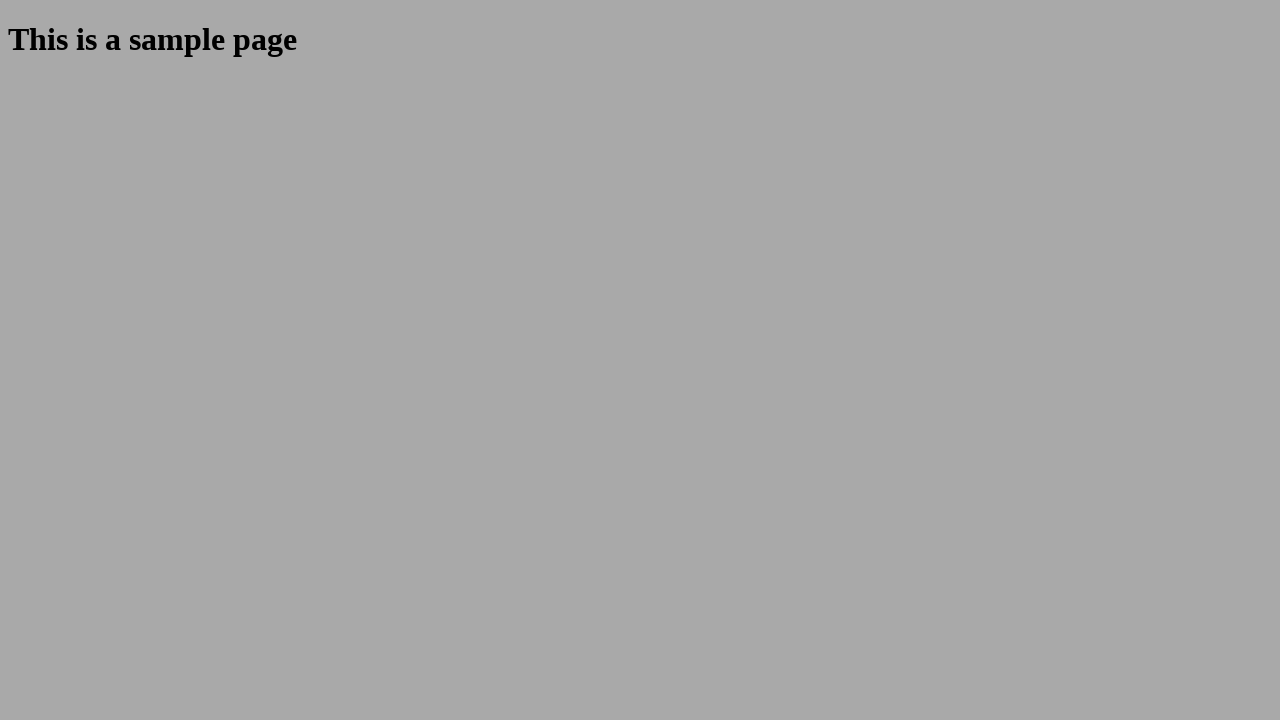

Verified that 'This is a sample page' text is present in heading
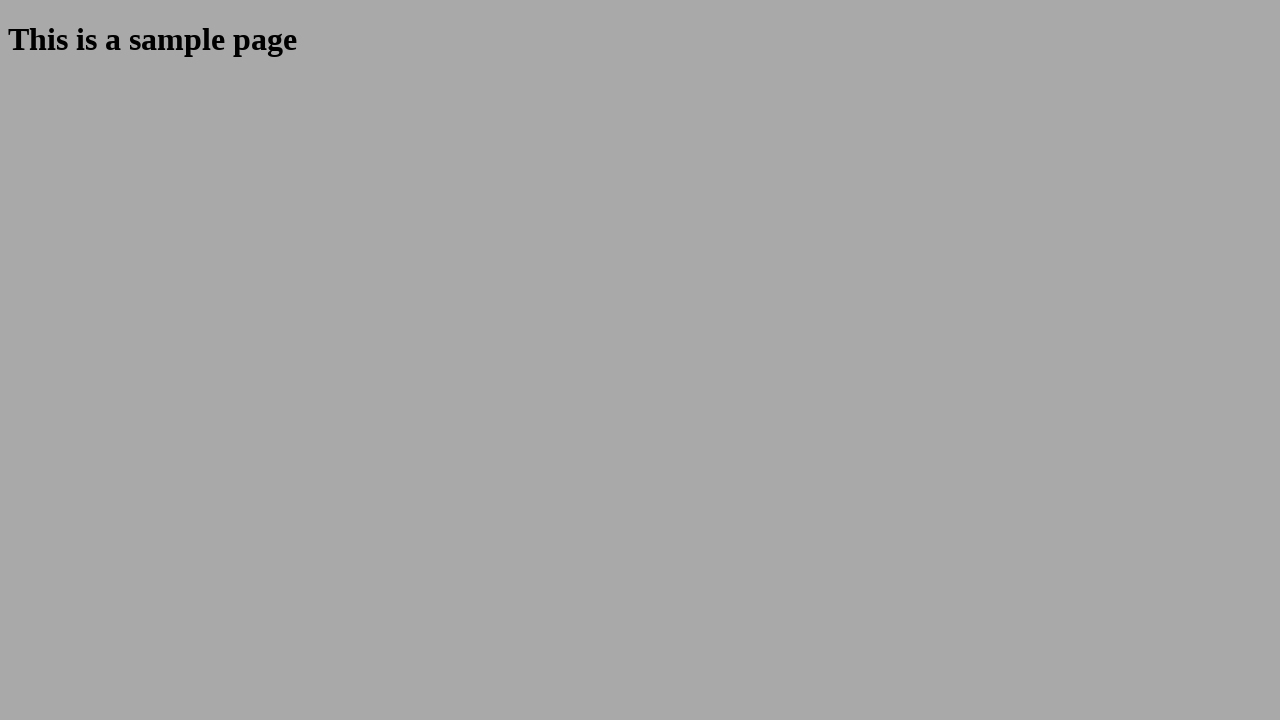

Closed new tab and switched back to original tab
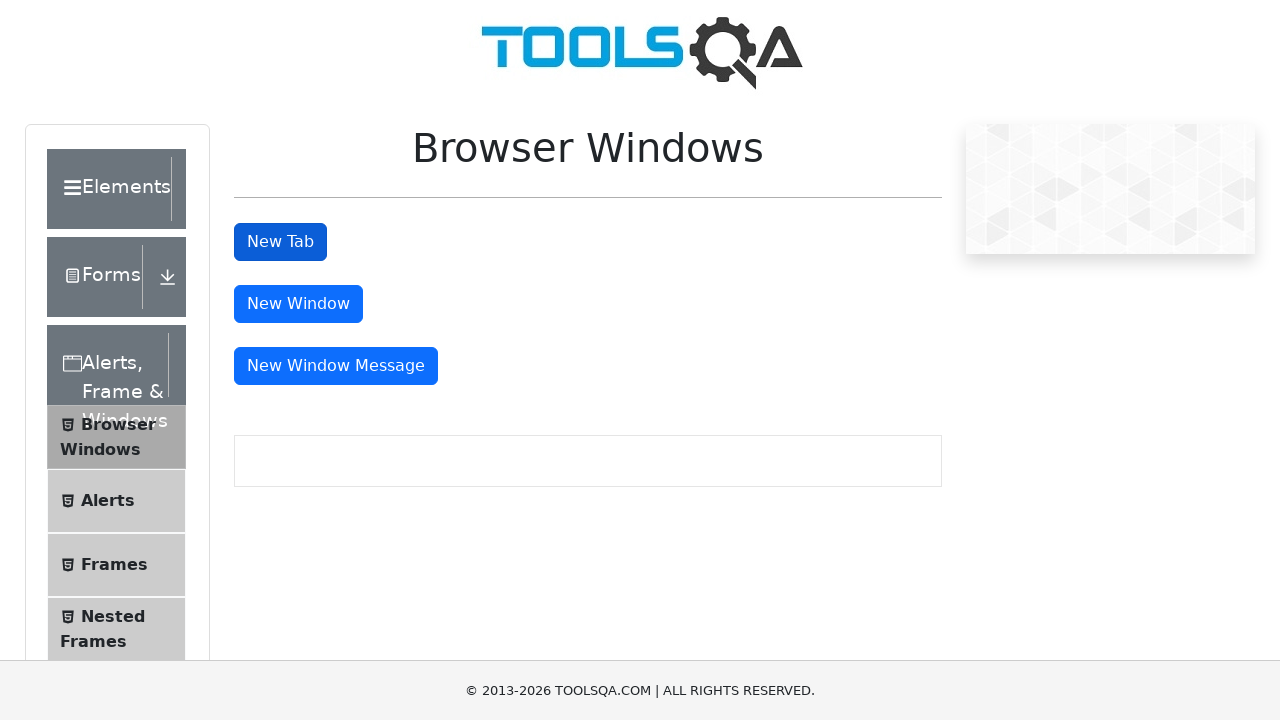

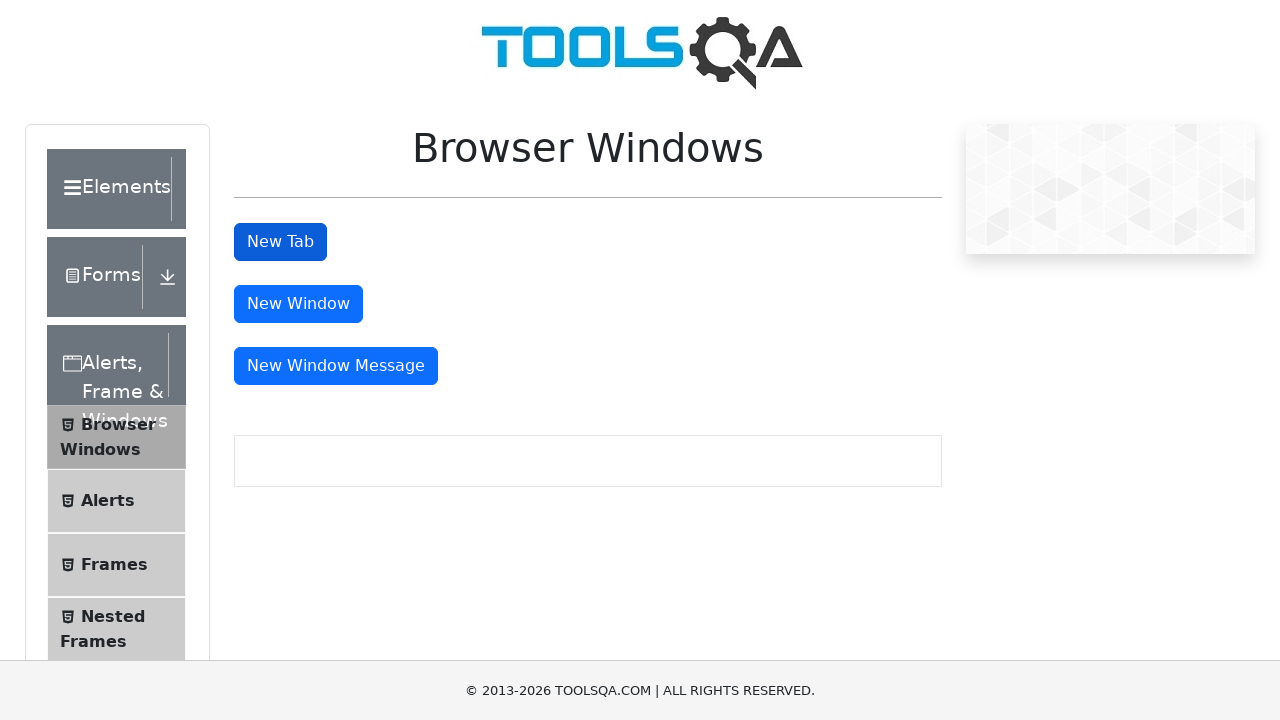